Tests that todo data persists after page reload

Starting URL: https://demo.playwright.dev/todomvc

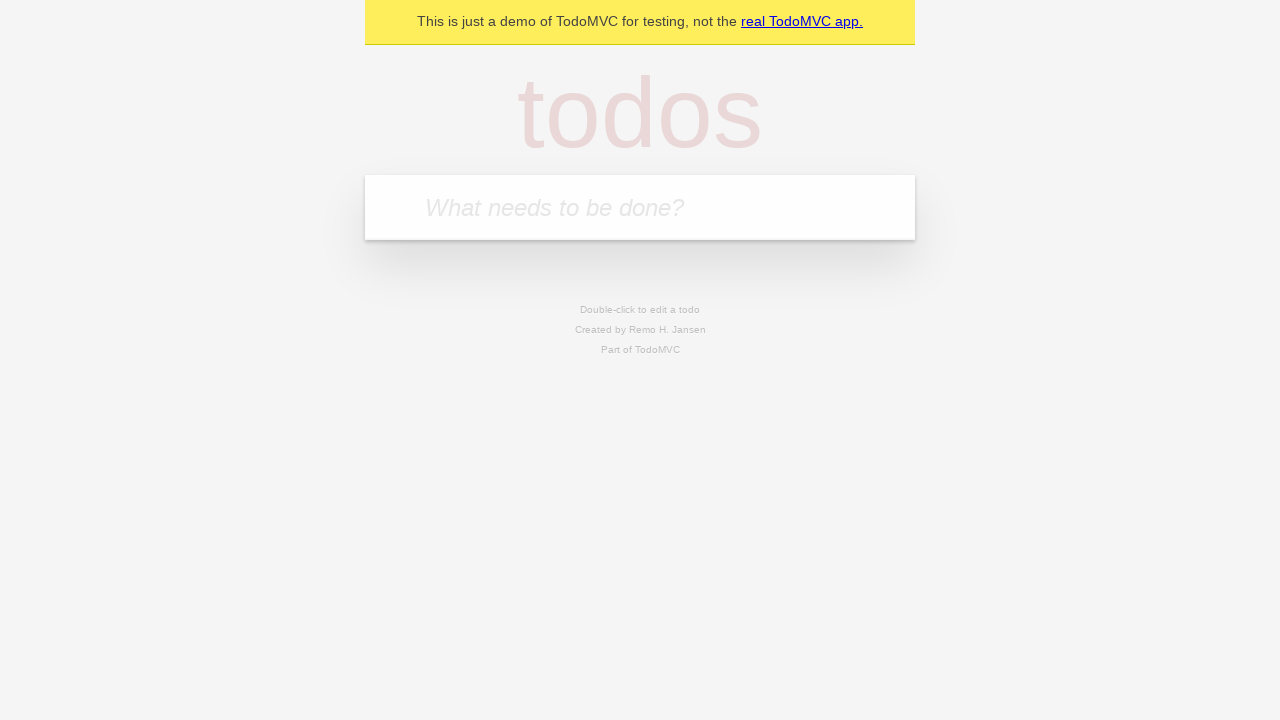

Filled todo input with 'buy some cheese' on internal:attr=[placeholder="What needs to be done?"i]
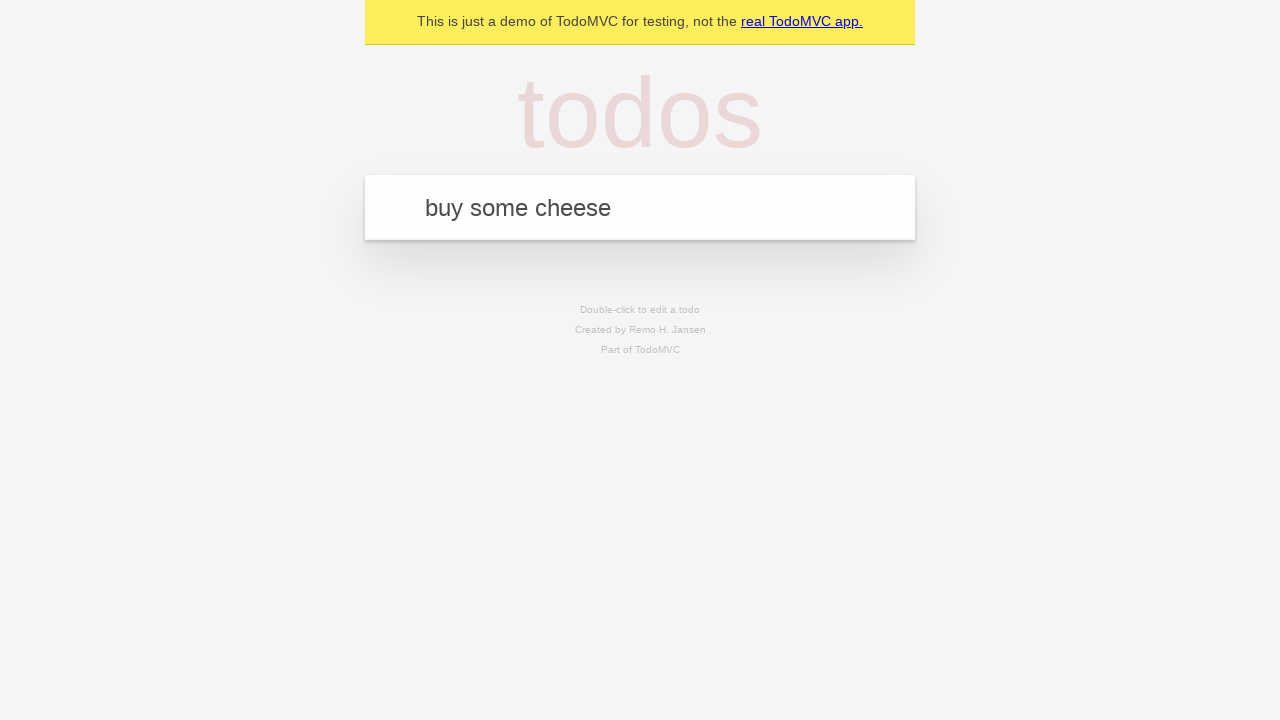

Pressed Enter to create first todo item on internal:attr=[placeholder="What needs to be done?"i]
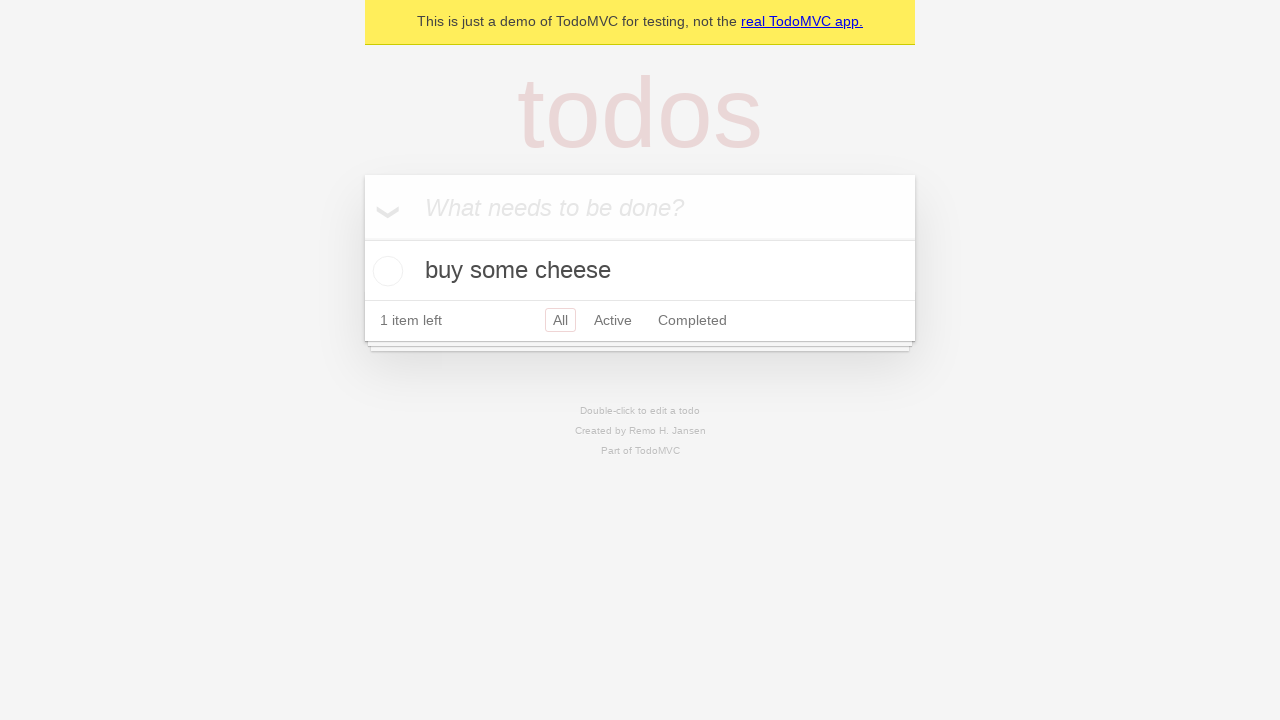

Filled todo input with 'feed the cat' on internal:attr=[placeholder="What needs to be done?"i]
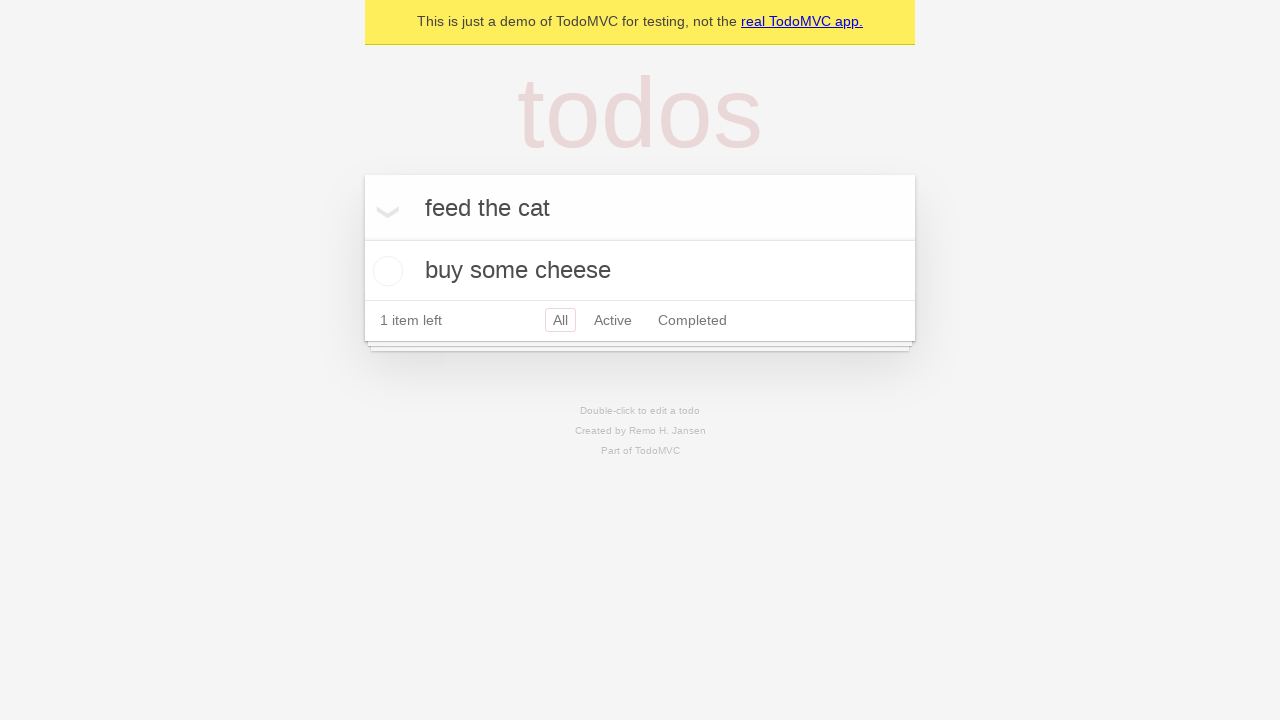

Pressed Enter to create second todo item on internal:attr=[placeholder="What needs to be done?"i]
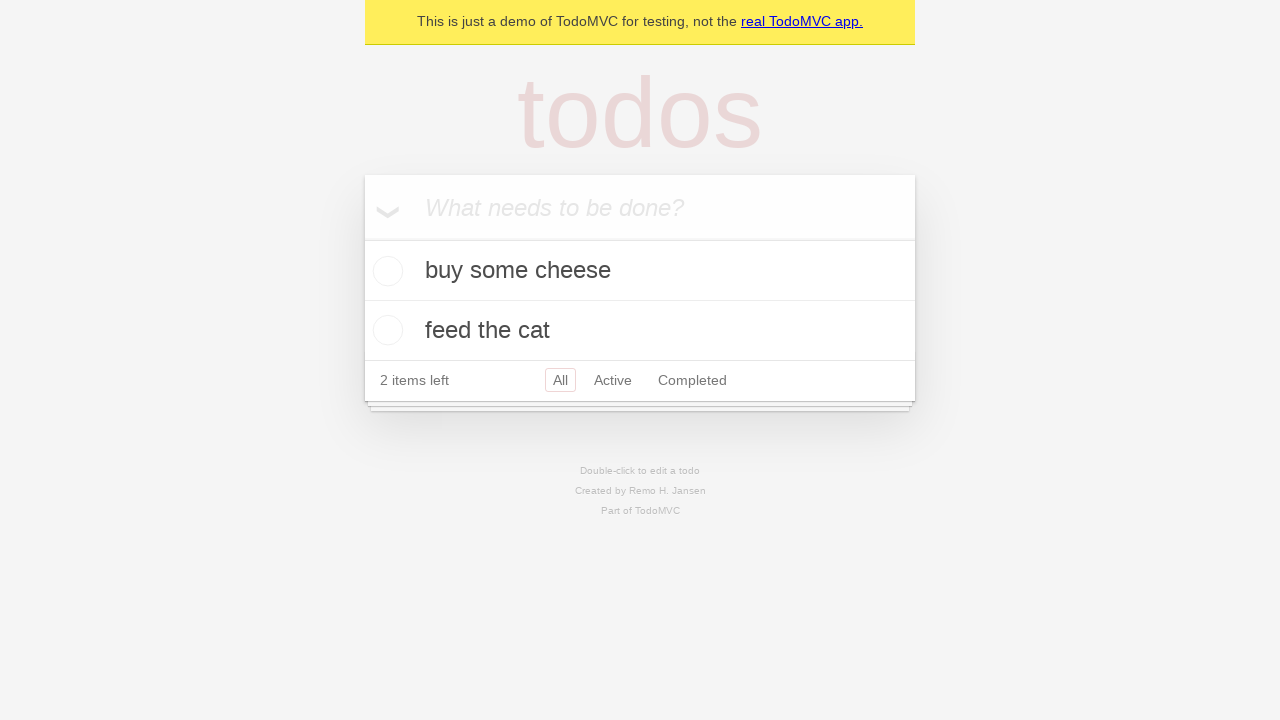

Checked the first todo item at (385, 271) on internal:testid=[data-testid="todo-item"s] >> nth=0 >> internal:role=checkbox
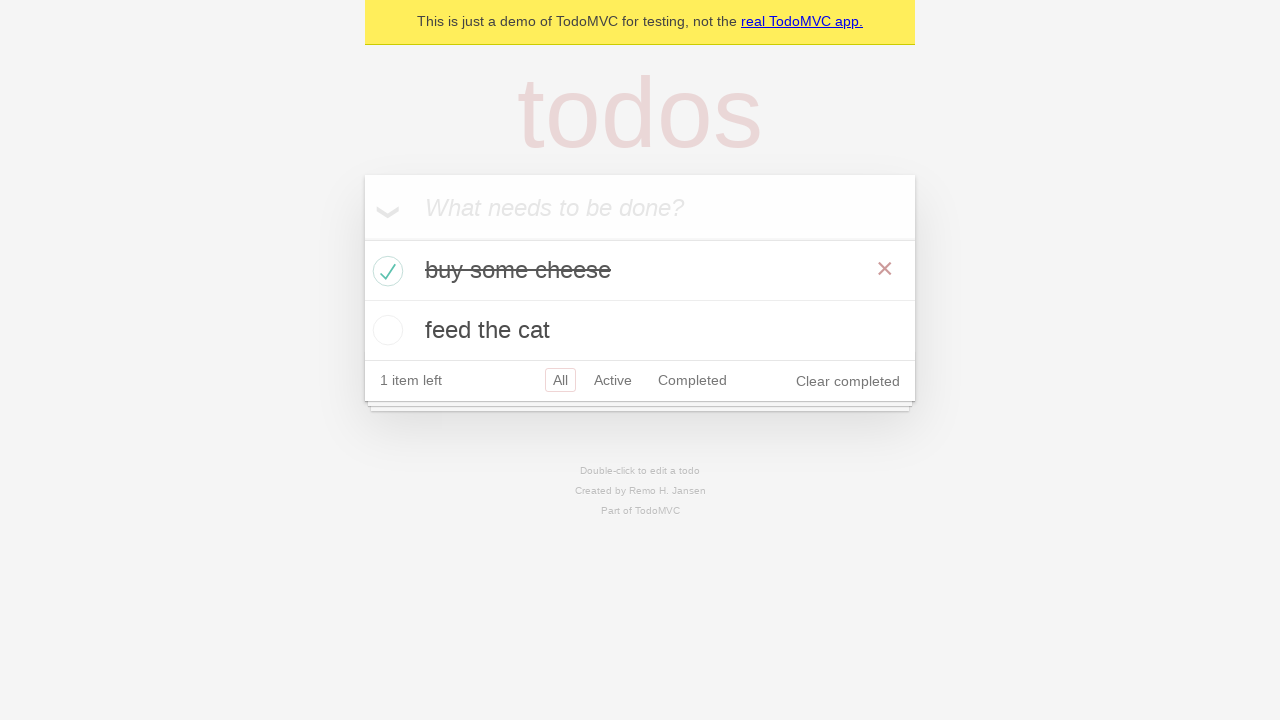

Reloaded the page to verify todo data persists
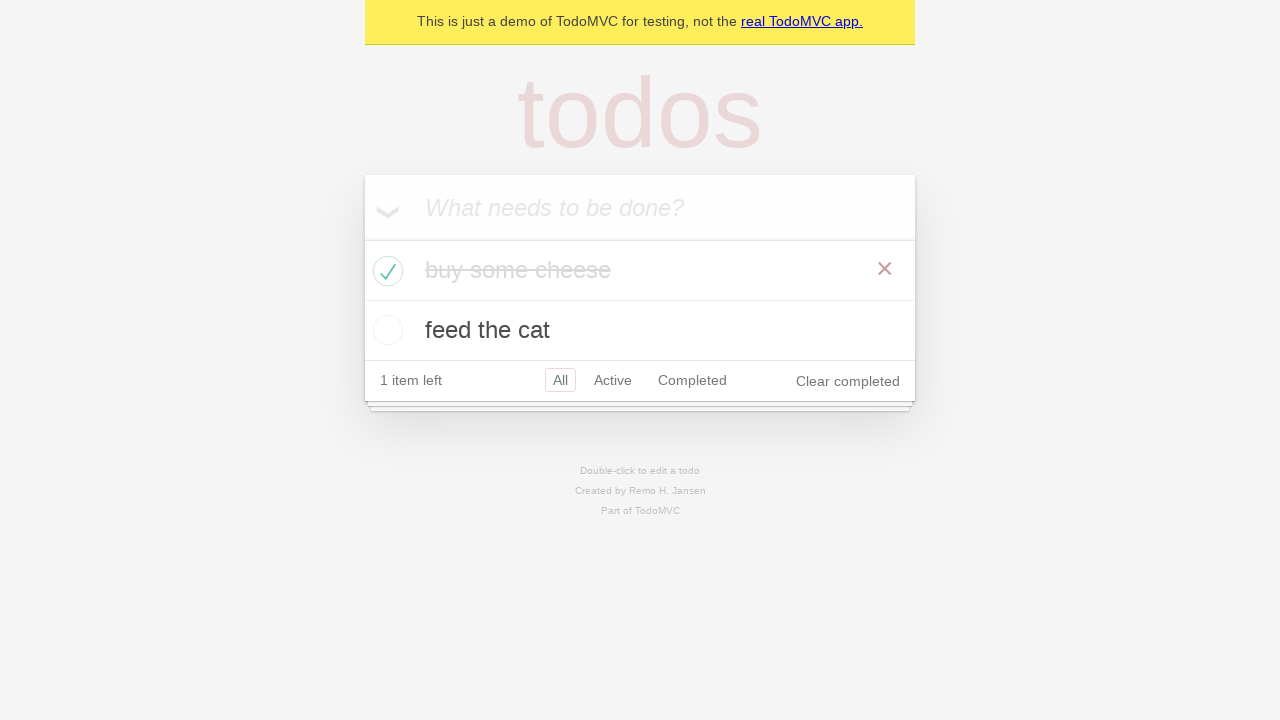

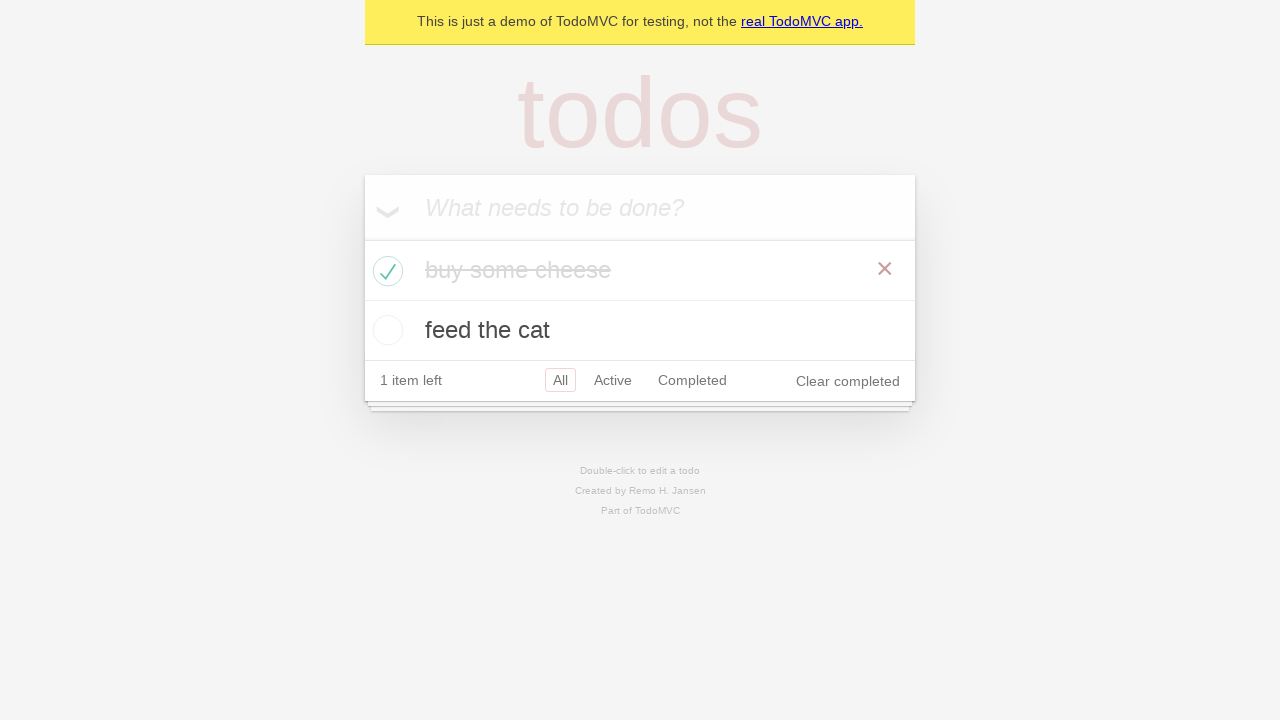